Navigates to the Test Cases page from the homepage and verifies the Test Cases heading is visible.

Starting URL: https://automationexercise.com/

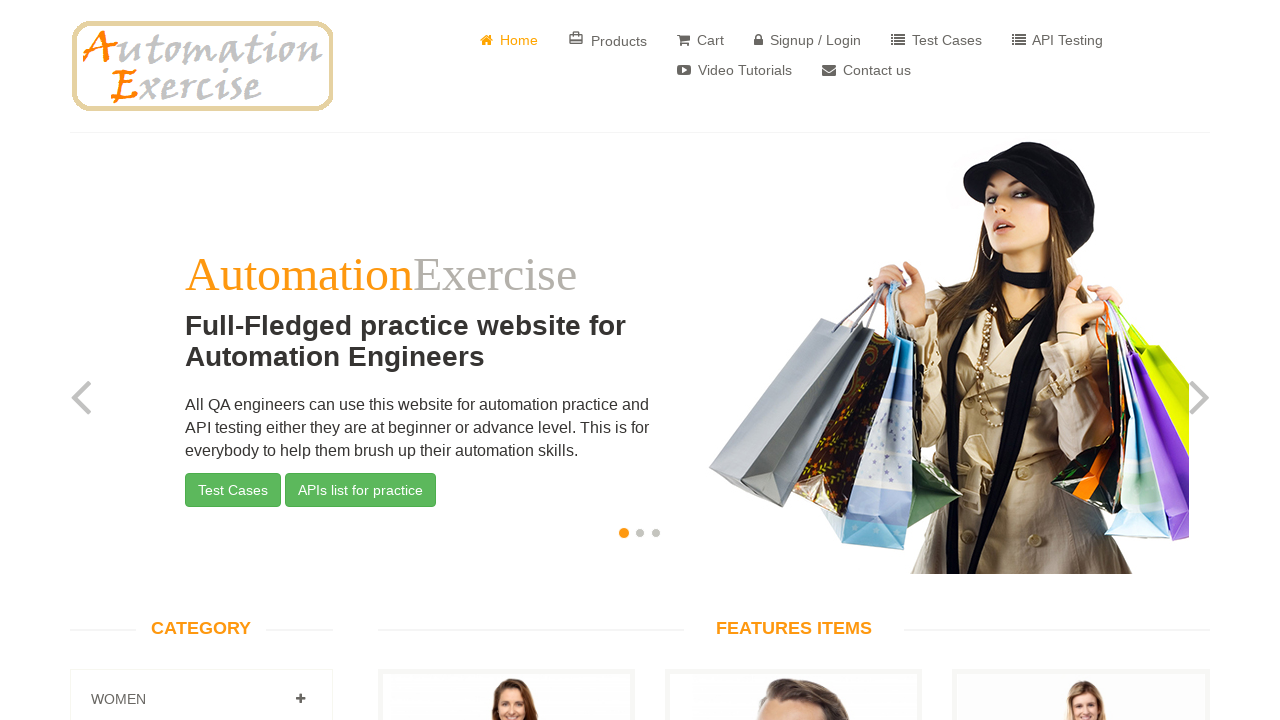

Clicked on Test Cases link in the banner at (936, 40) on internal:role=banner >> internal:role=link[name="Test Cases"i]
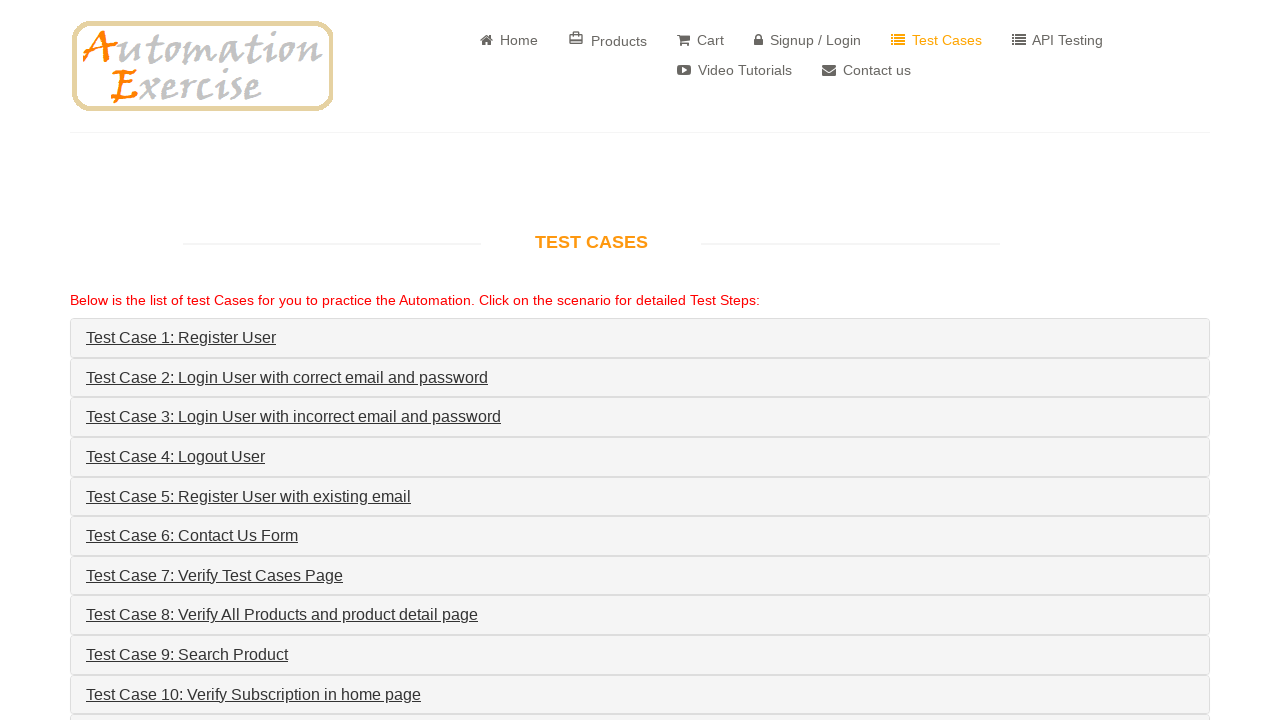

Test Cases heading is visible and page loaded
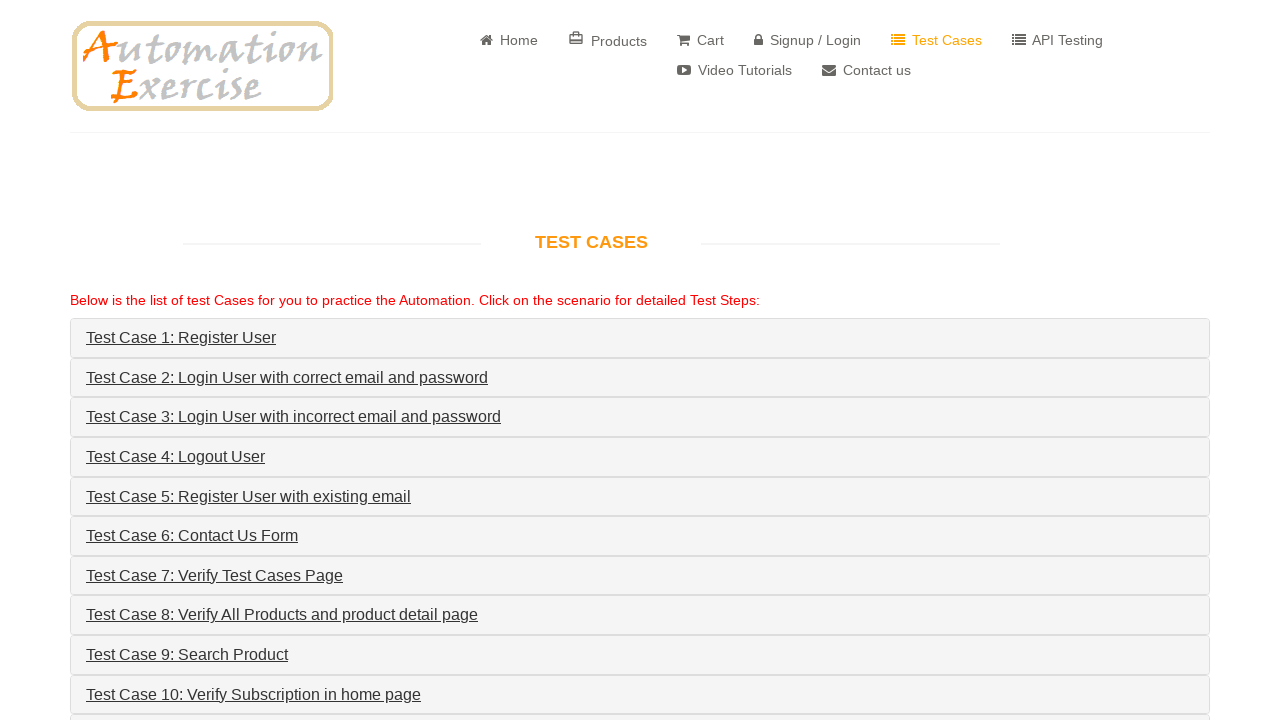

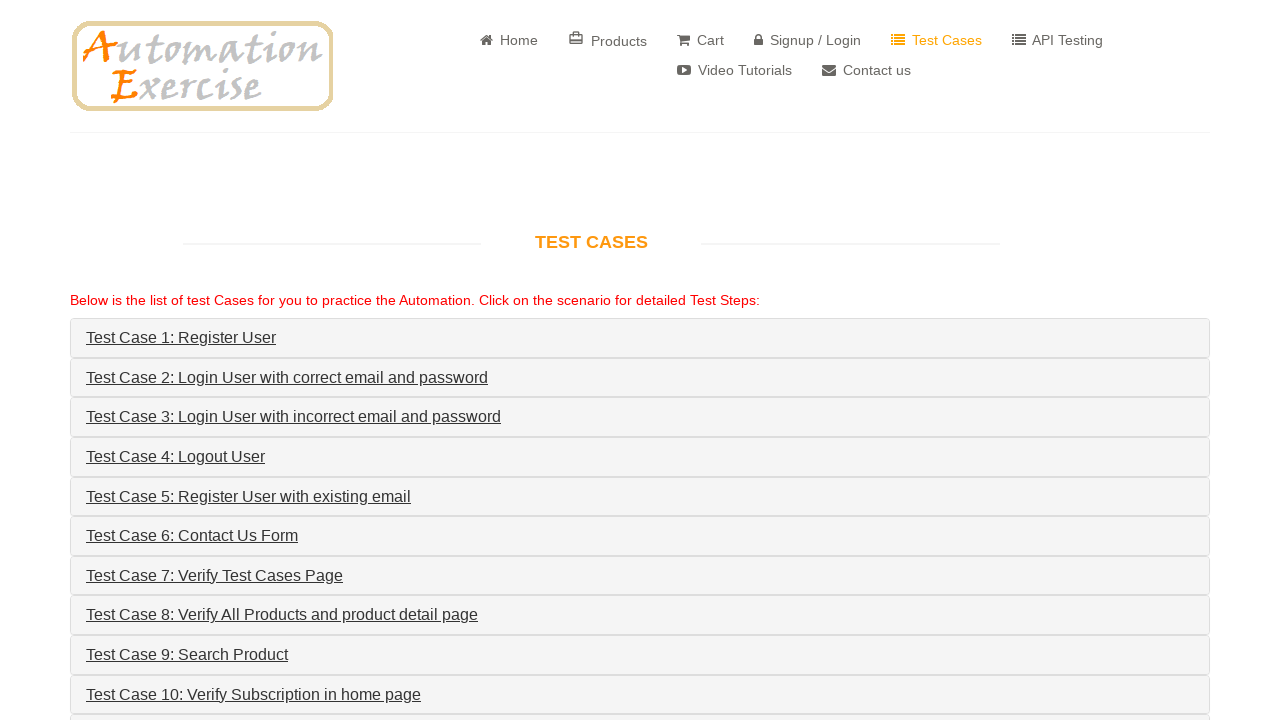